Tests that only the home folder is displayed initially on the checkbox page without expanded items

Starting URL: https://demoqa.com/elements

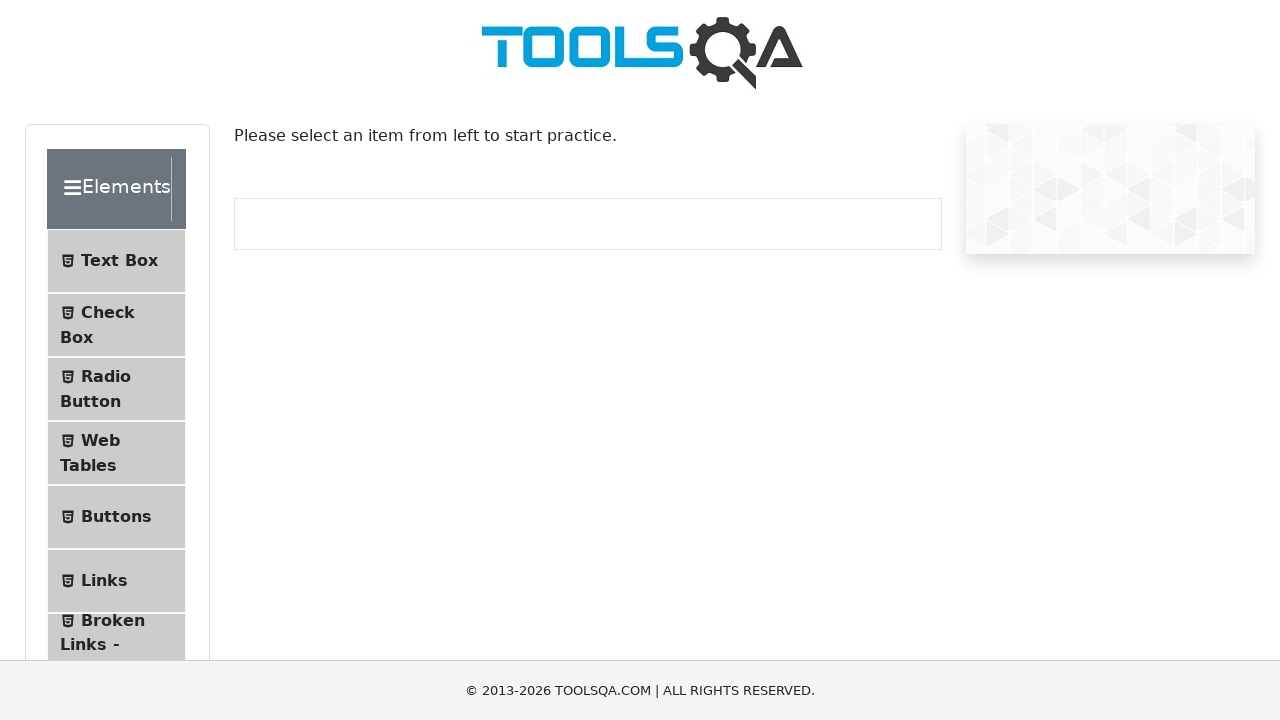

Clicked on Check Box menu item at (116, 325) on #item-1
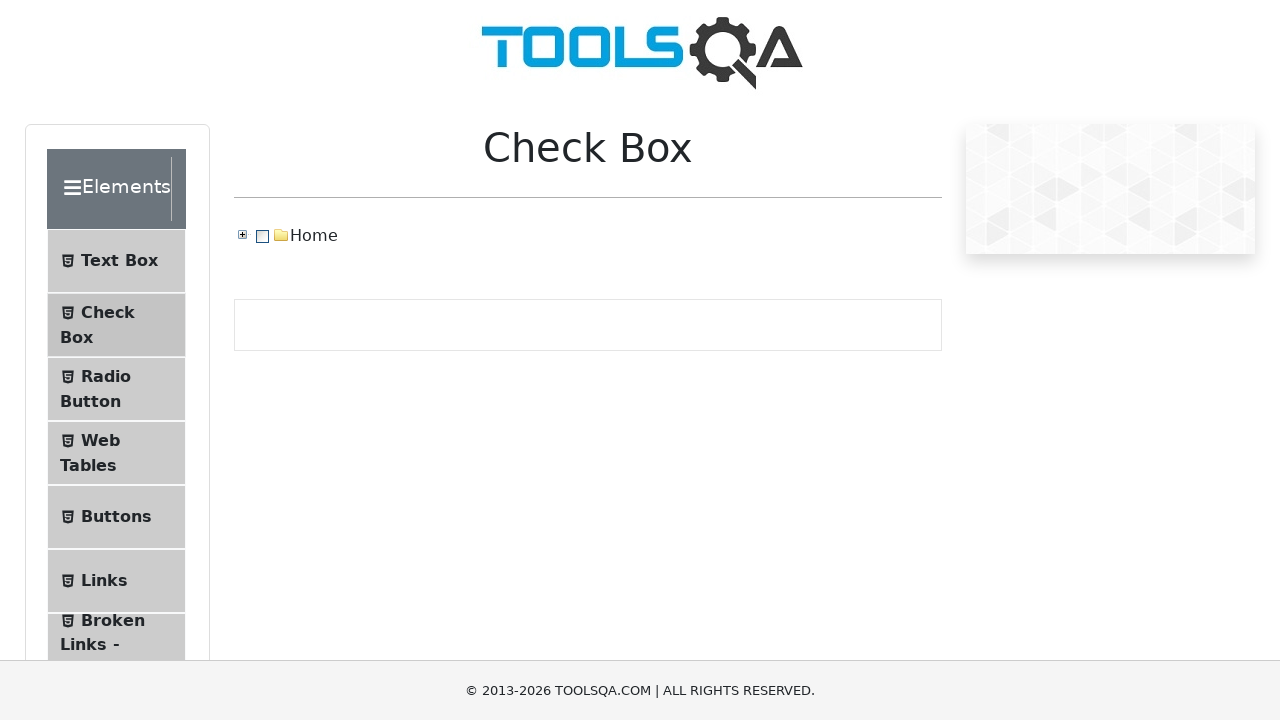

Verified that only Home folder is displayed on the checkbox page
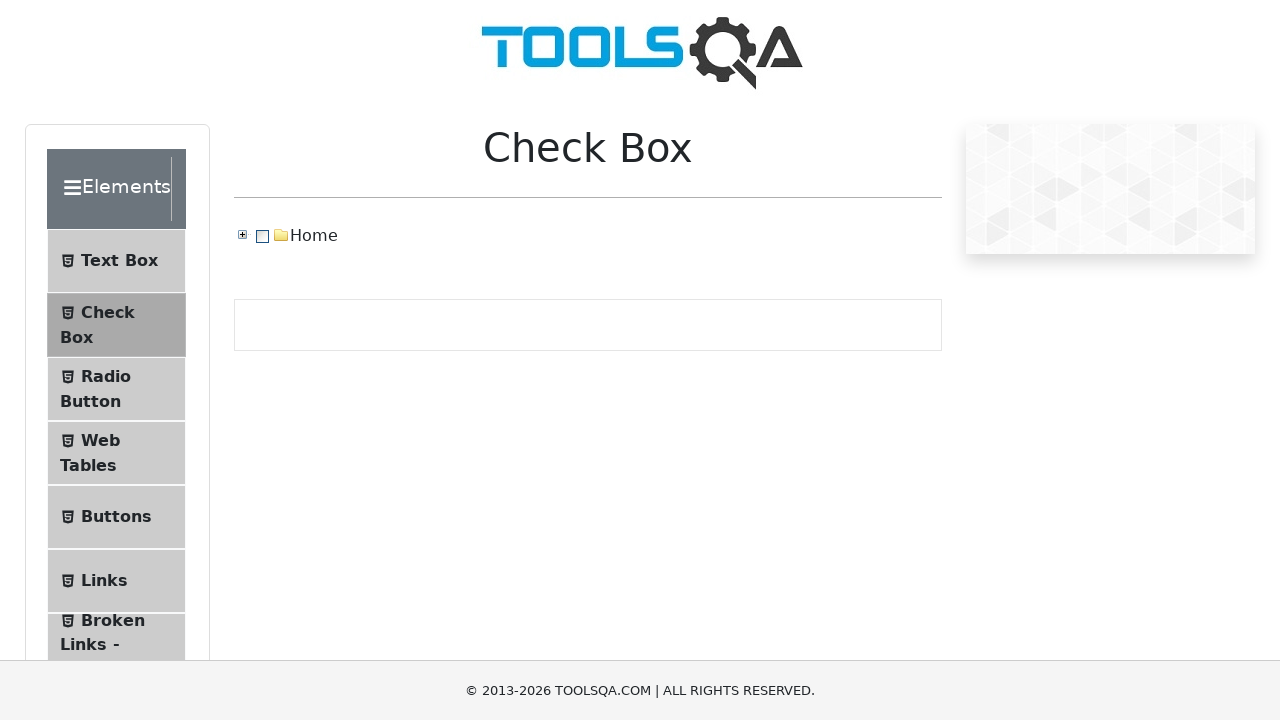

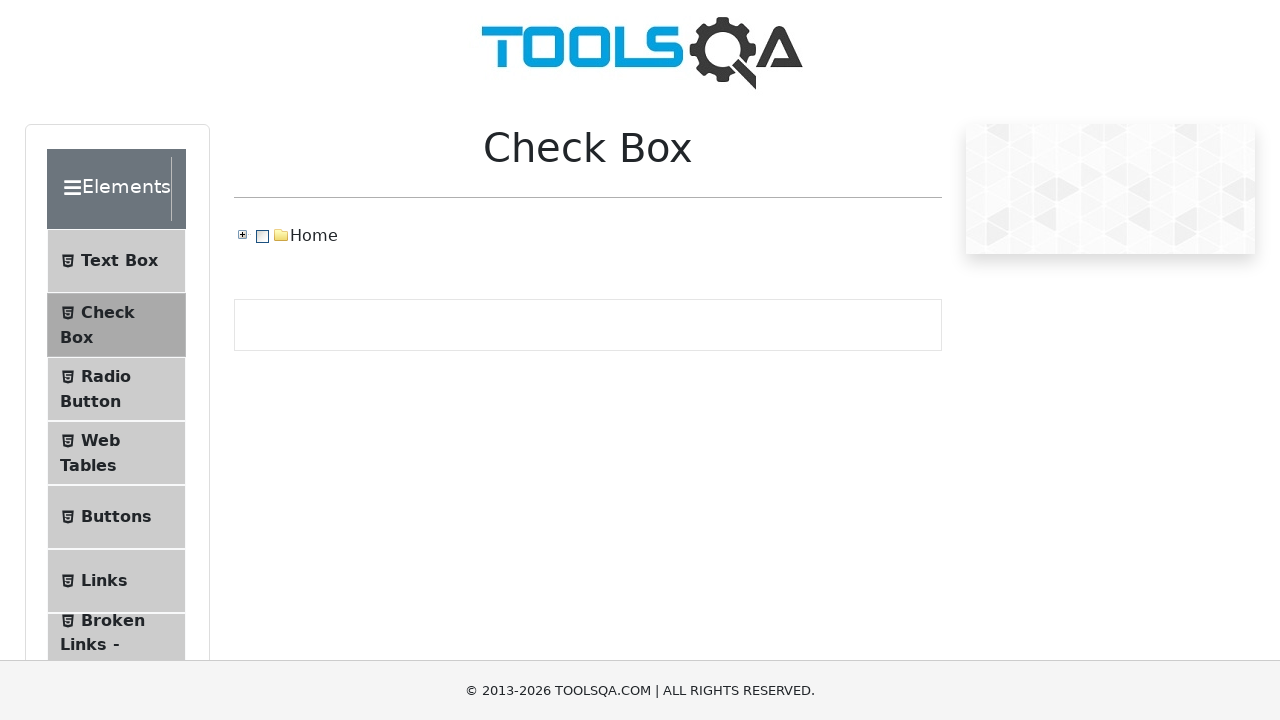